Tests the search functionality and category filtering on testotomasyonu.com by searching for "phone" and verifying the category elements

Starting URL: https://www.testotomasyonu.com/

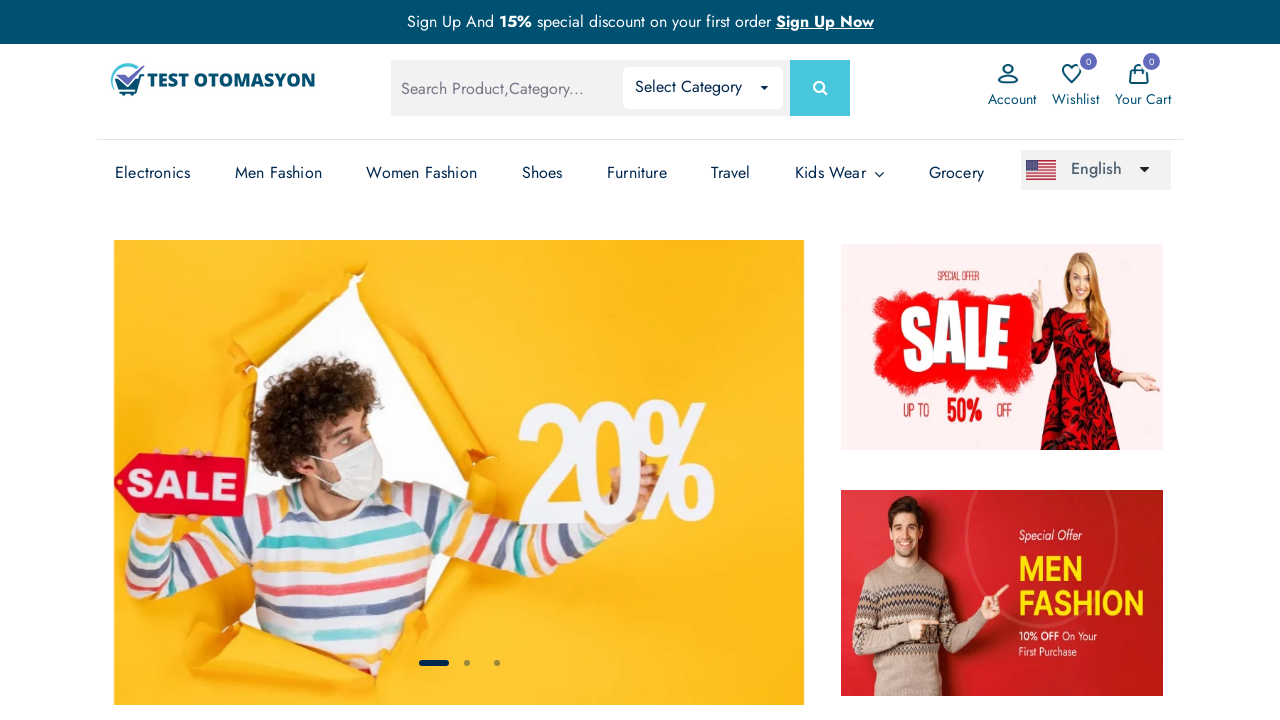

Filled search box with 'phone' on #global-search
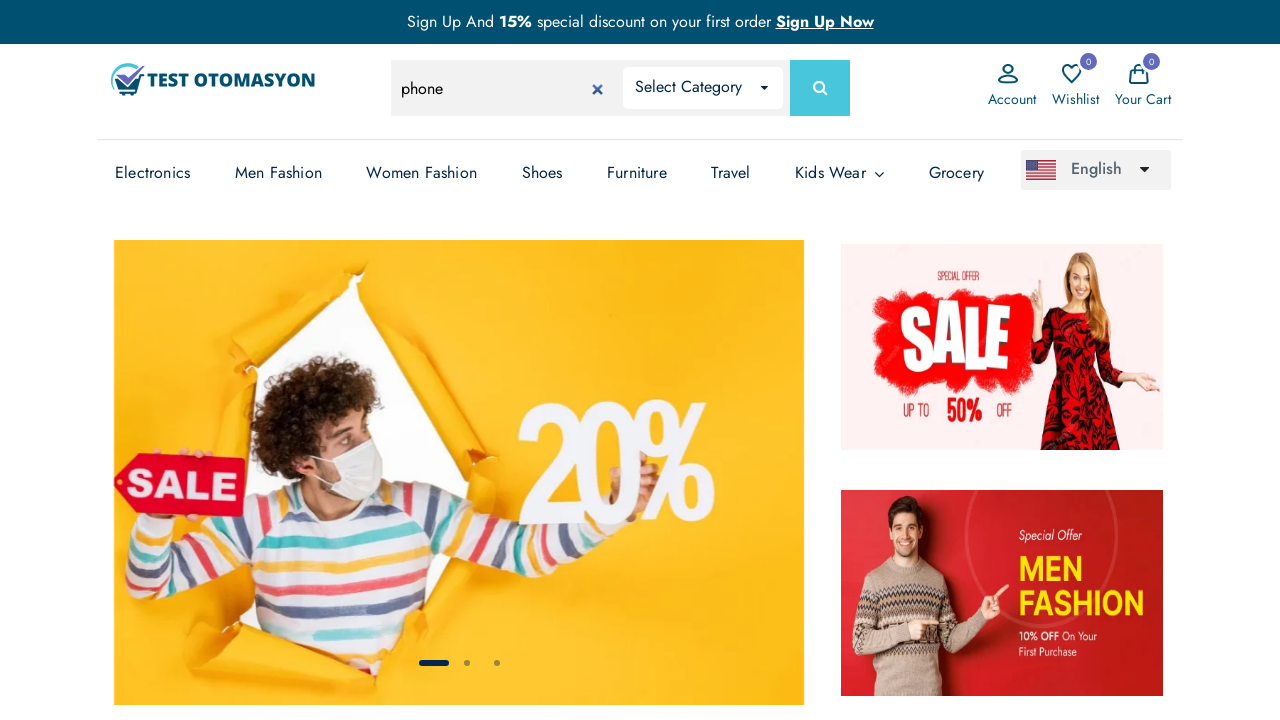

Pressed Enter to submit search on #global-search
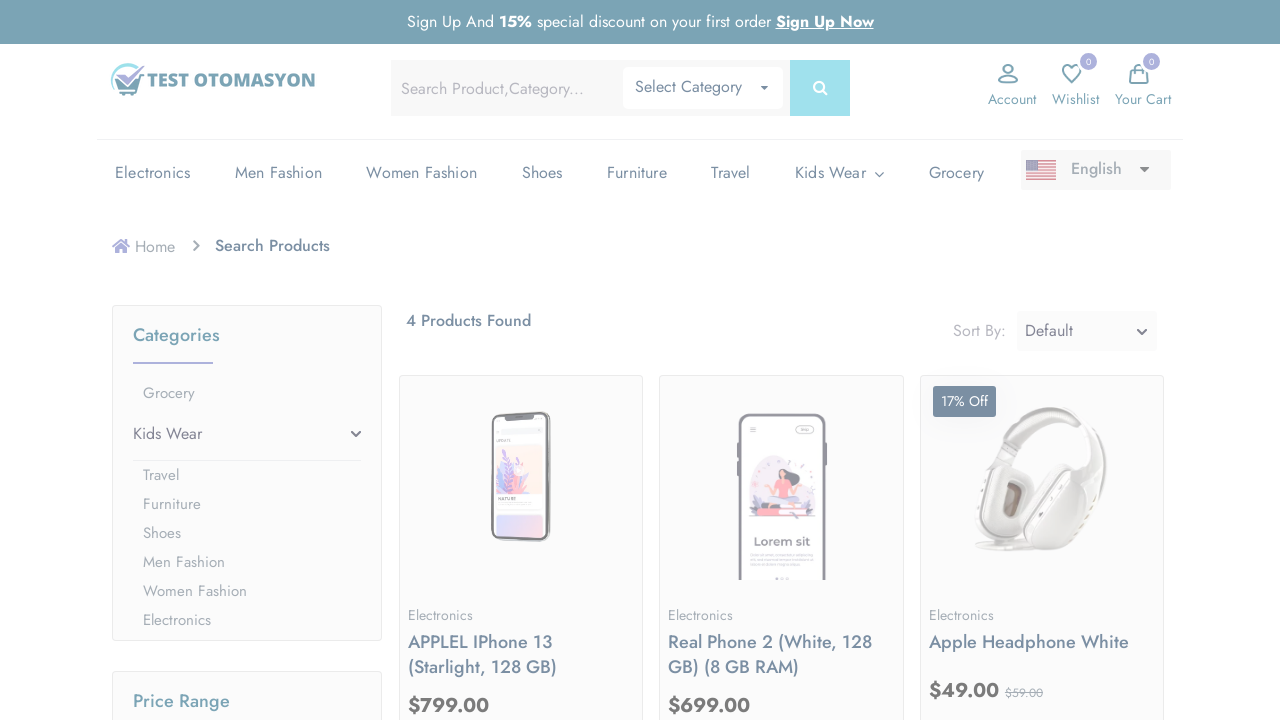

Search results loaded - category panel visible
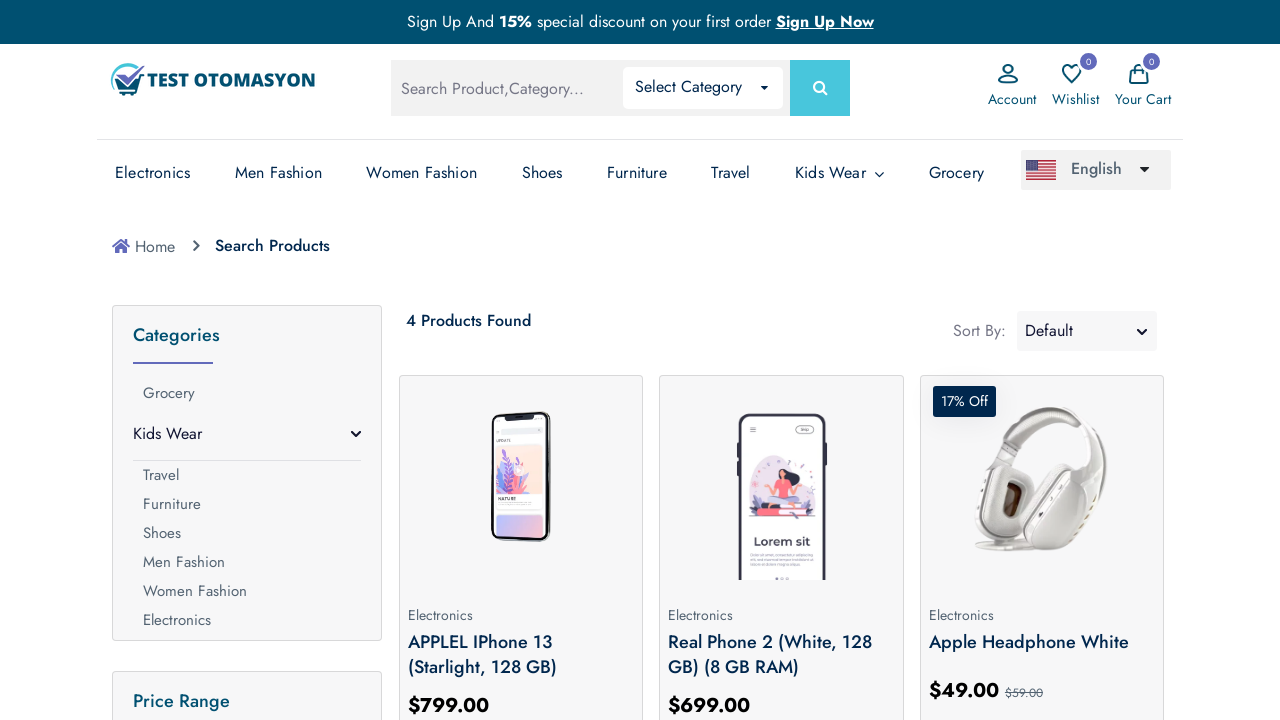

Retrieved all category elements from search results
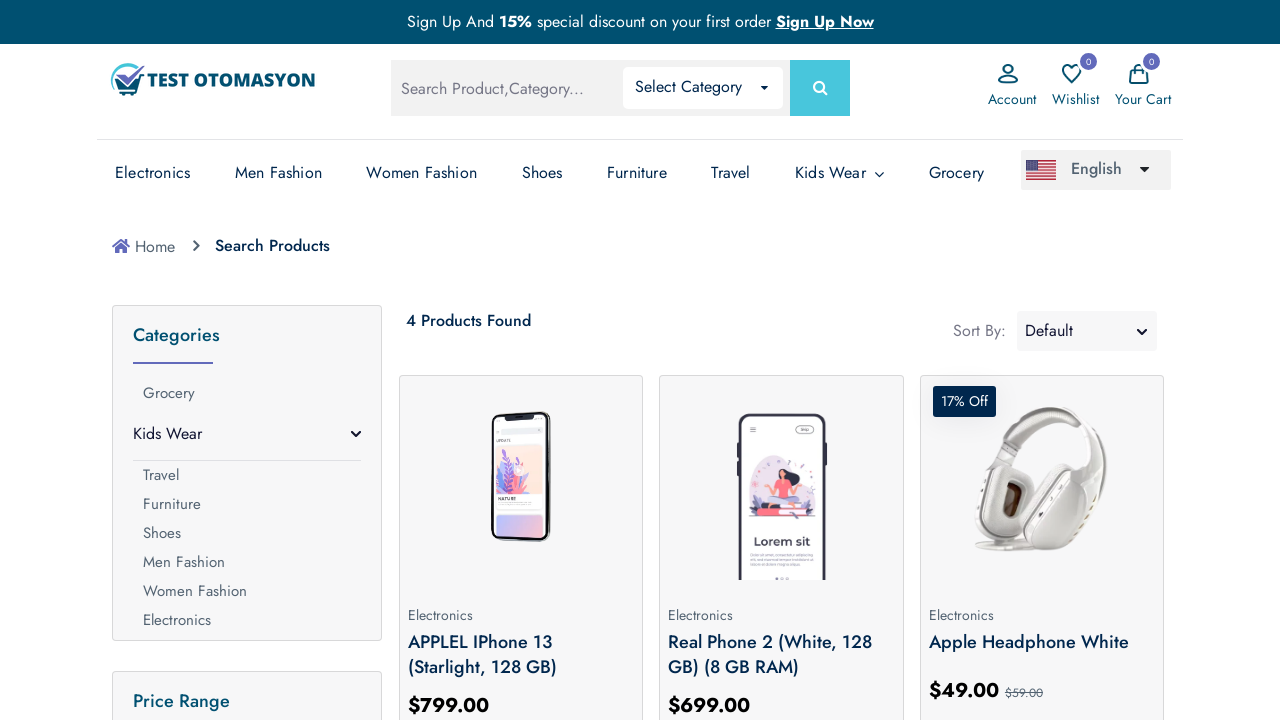

Verified 8 category elements found - test passed
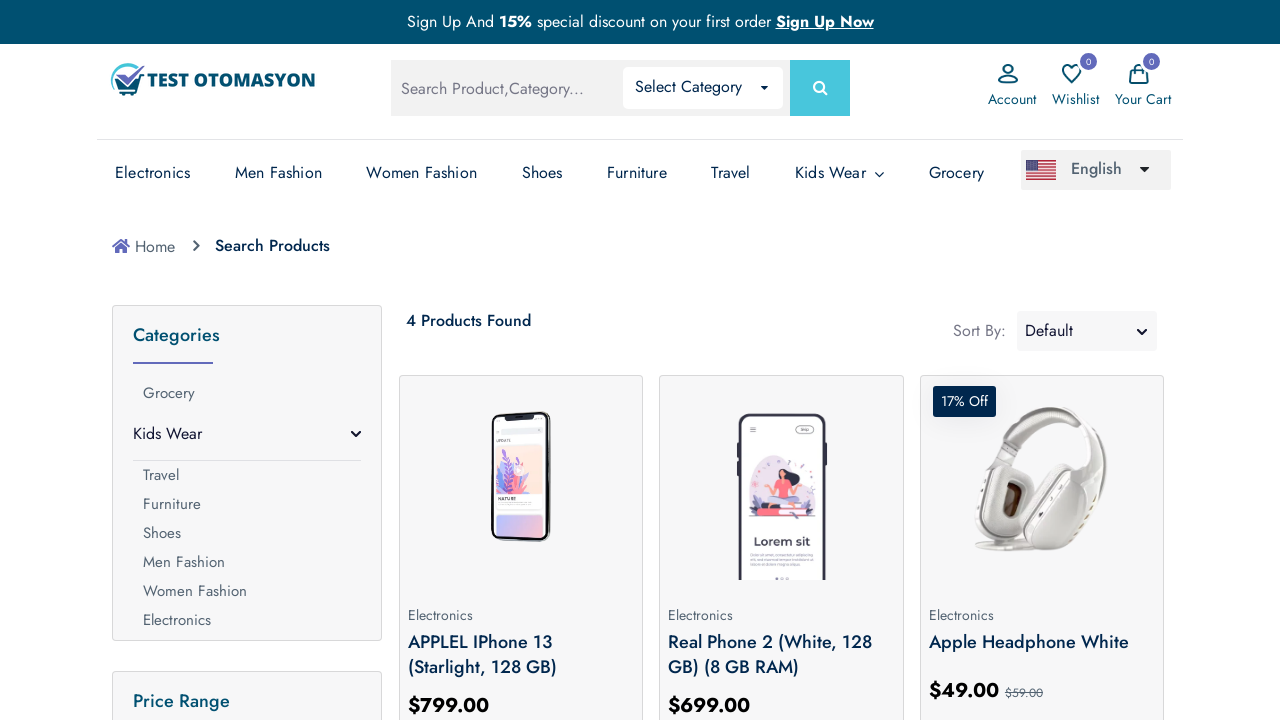

Displayed category: 
            
              Grocery
            
        
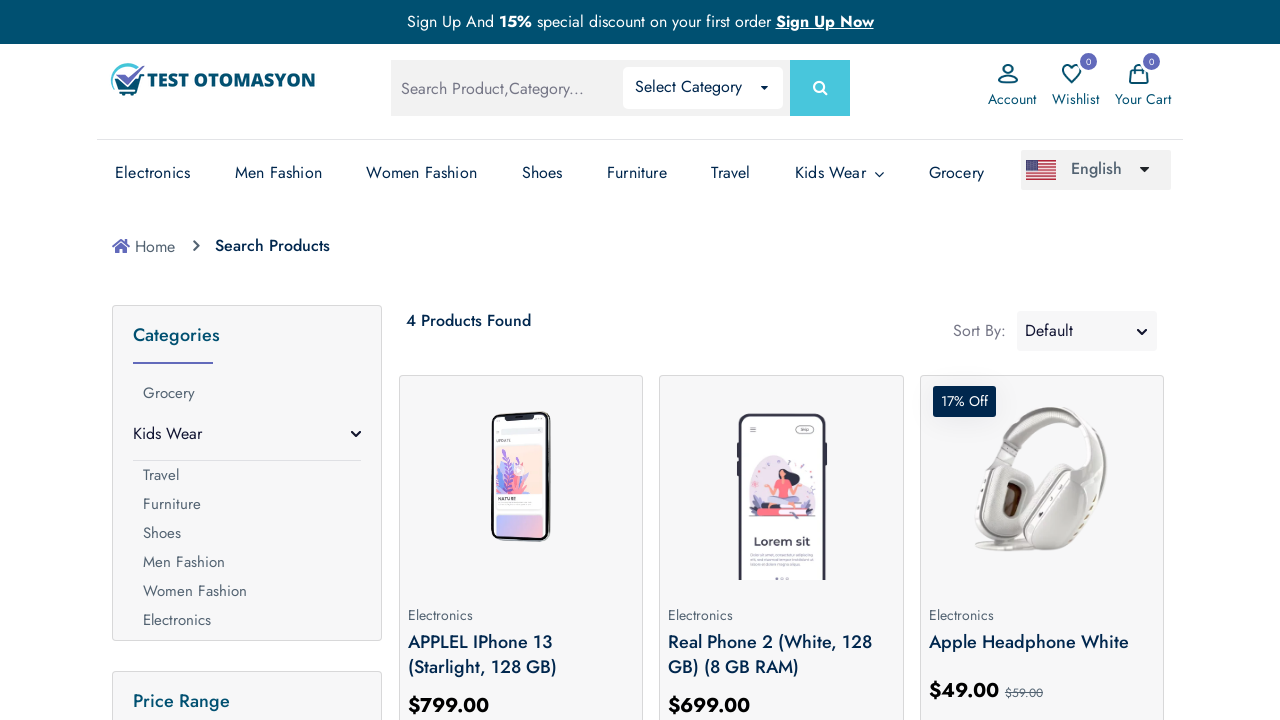

Displayed category: 
                                 Girls 
                                 Boys 
                             
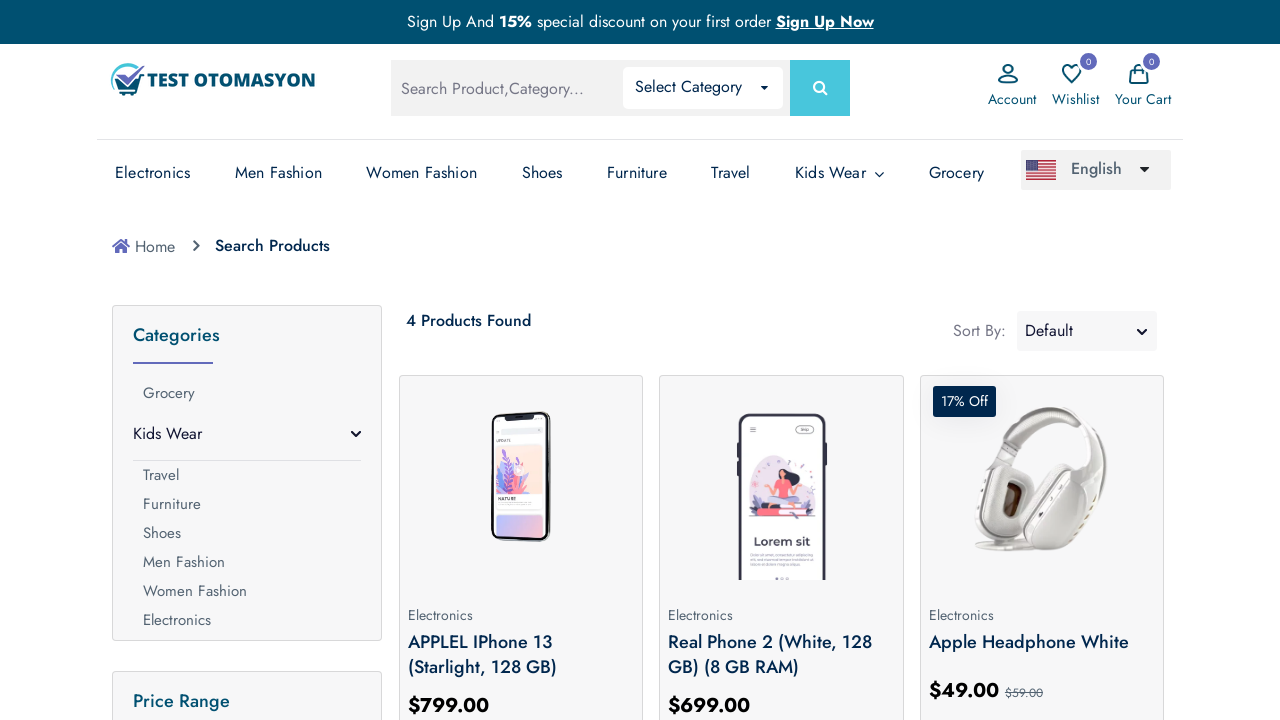

Displayed category: 
            
              Travel
            
        
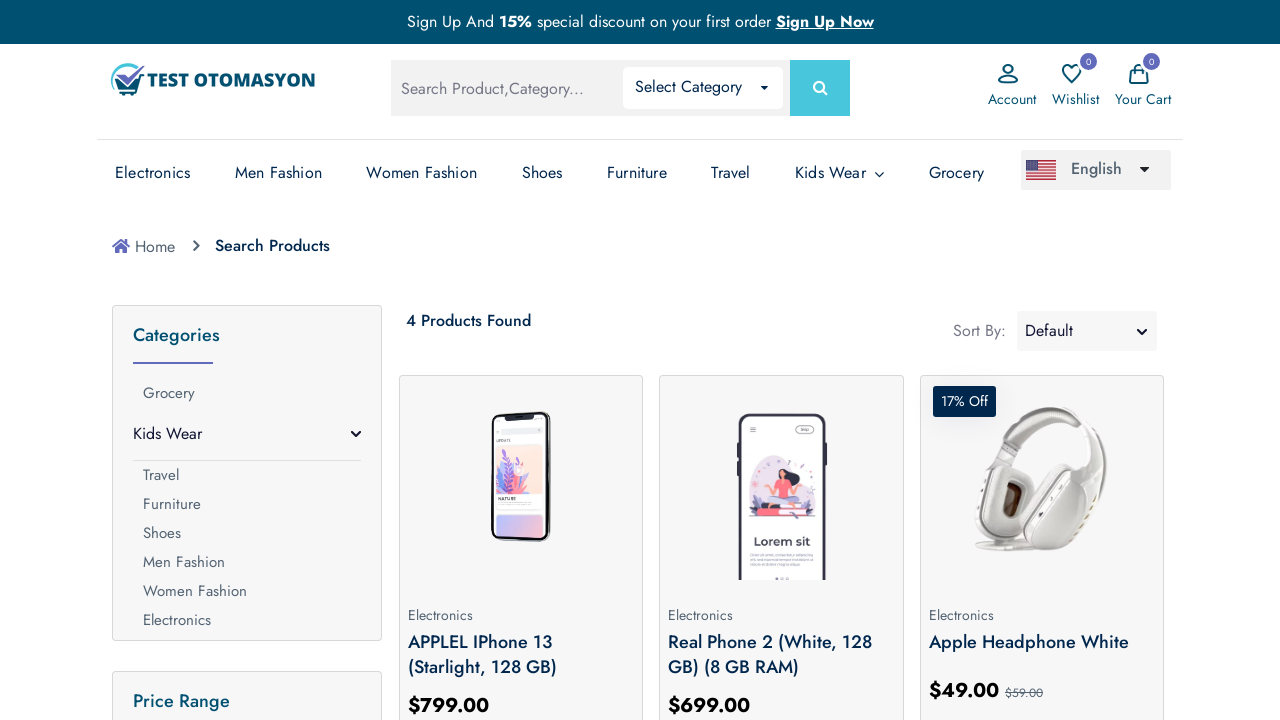

Displayed category: 
            
              Furniture
            
        
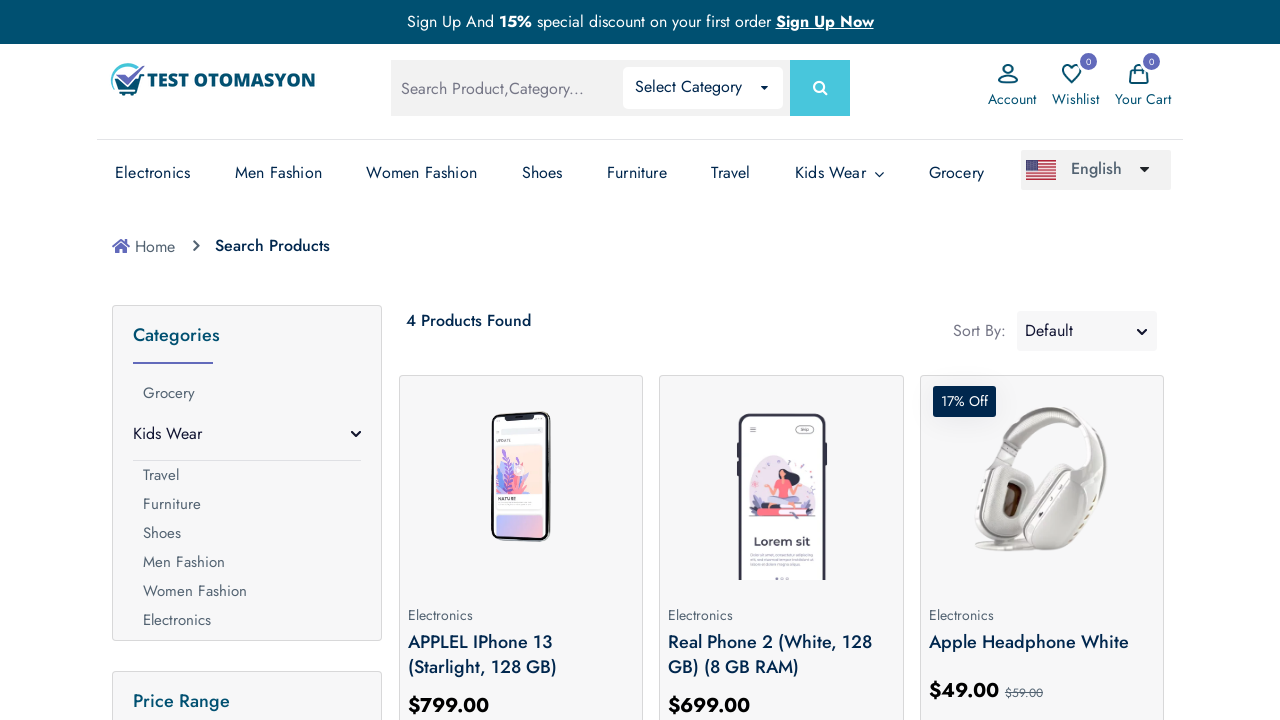

Displayed category: 
            
              Shoes
            
        
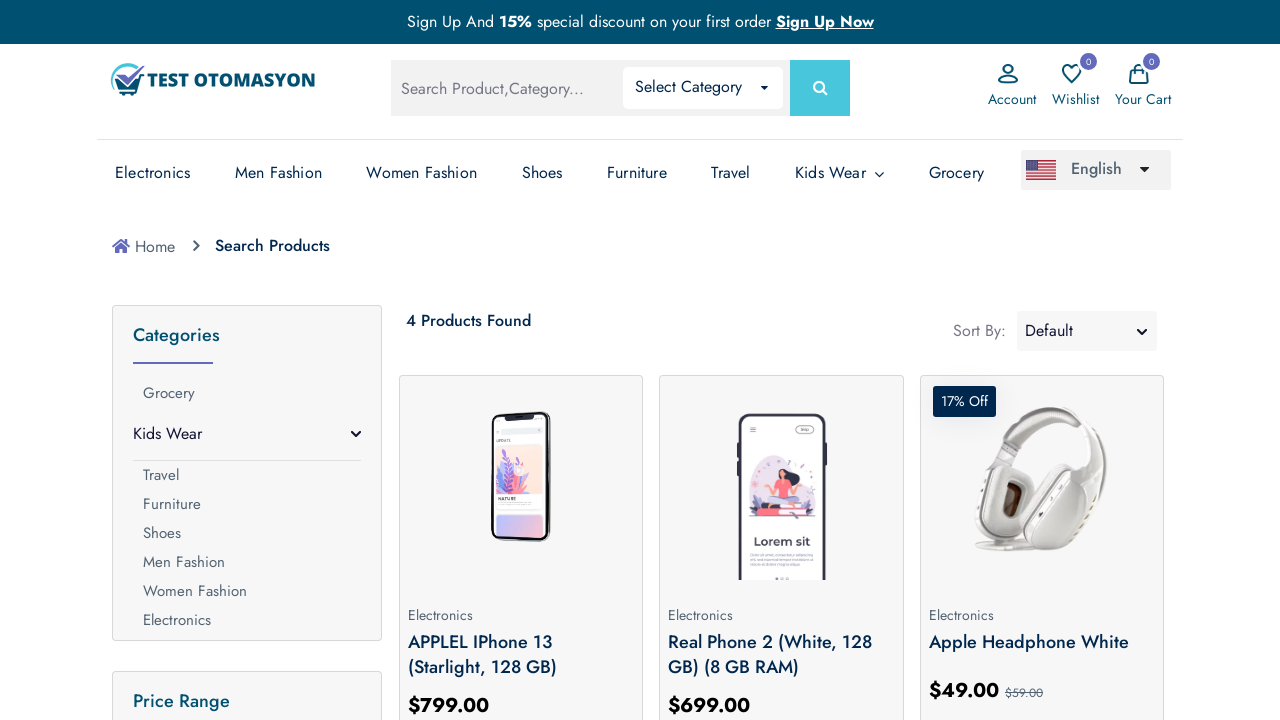

Displayed category: 
            
              Men Fashion
            
        
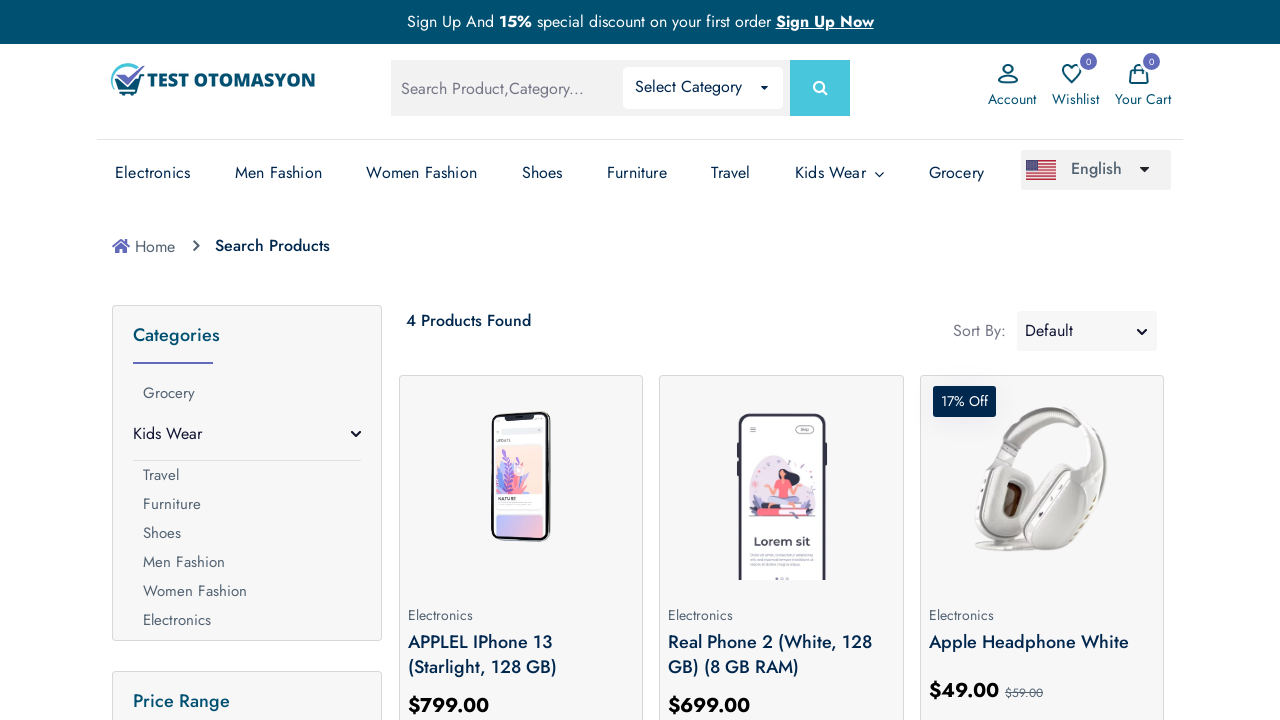

Displayed category: 
            
              Women Fashion
            
        
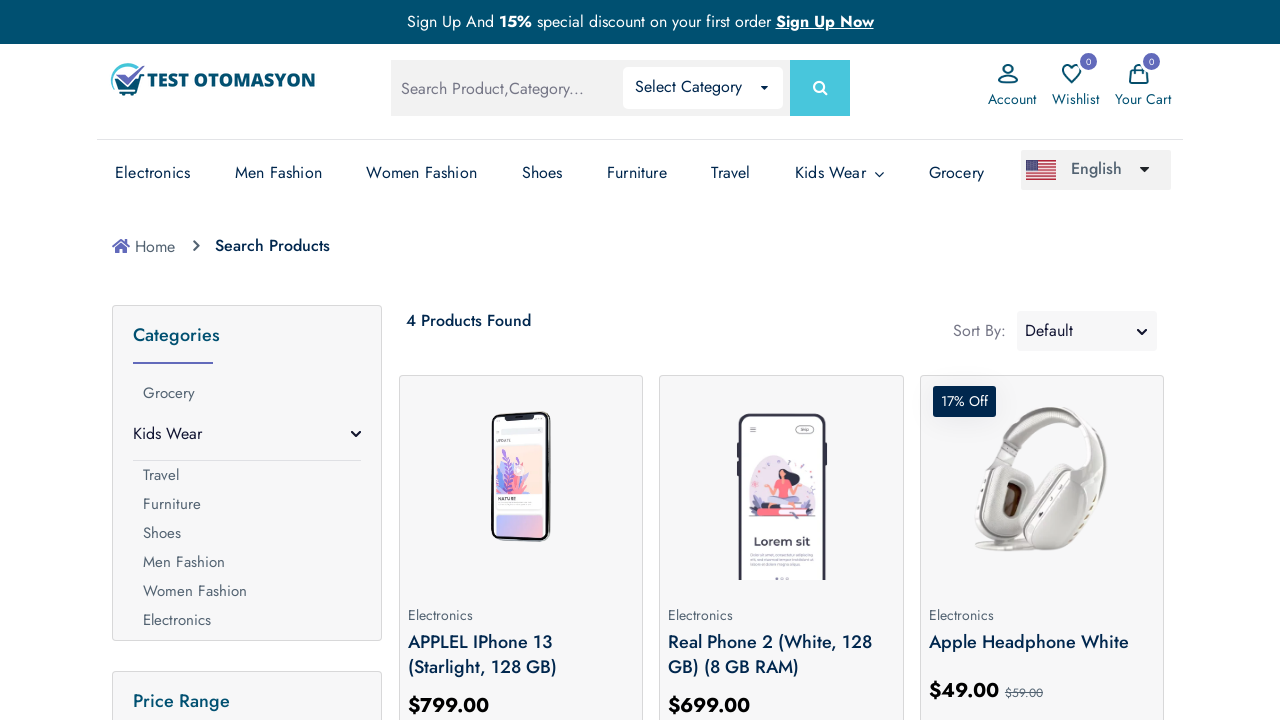

Displayed category: 
            
              Electronics
            
        
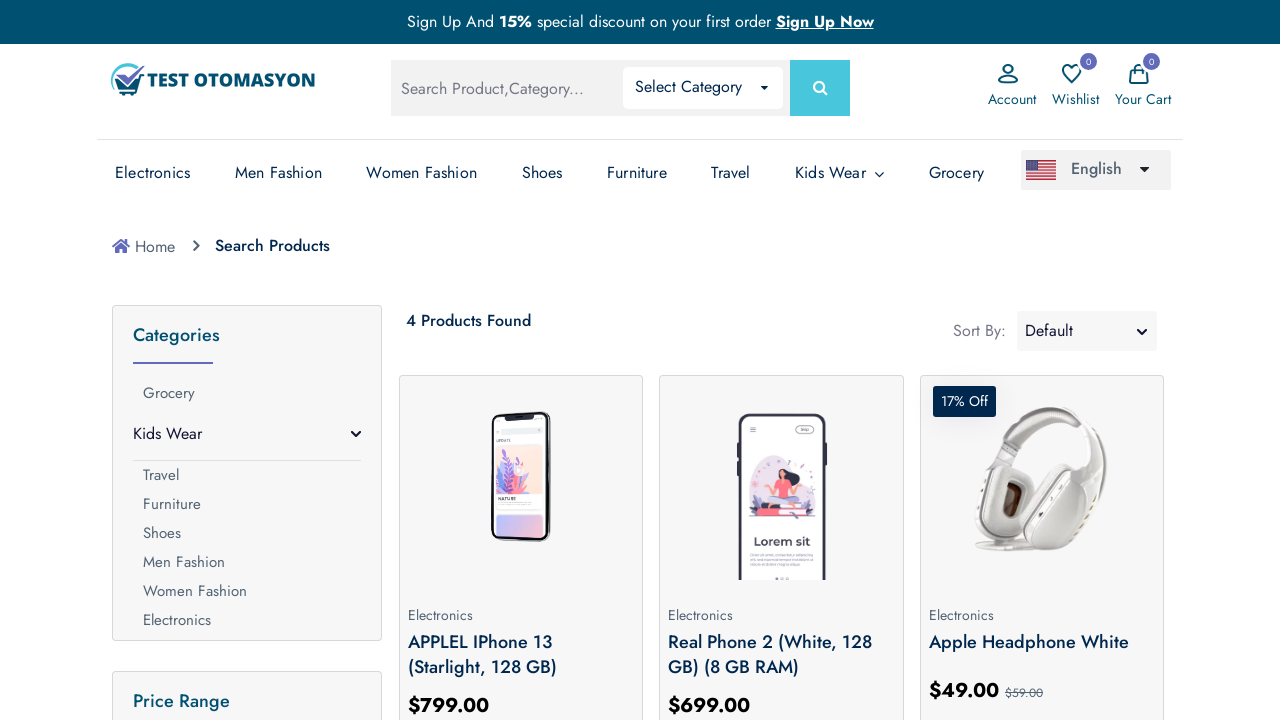

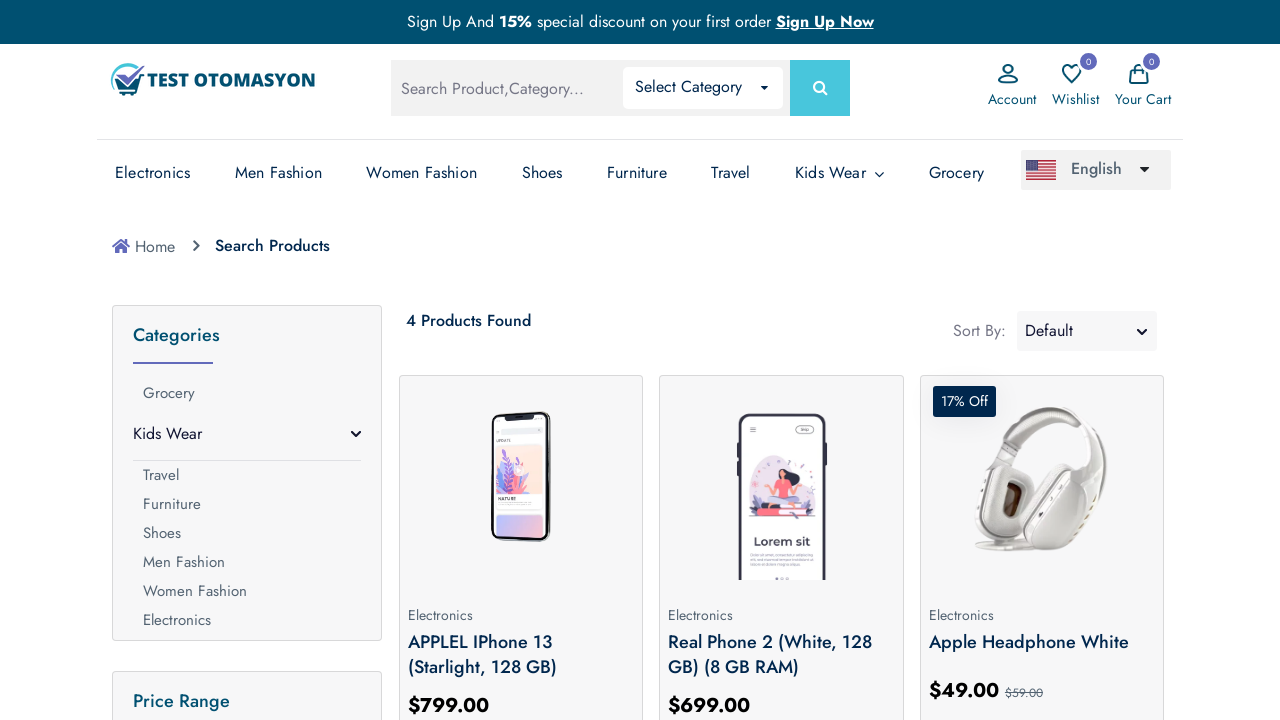